Tests various link interactions including navigation, accessing link attributes, verifying broken links, and counting total links on the page

Starting URL: https://www.leafground.com/link.xhtml

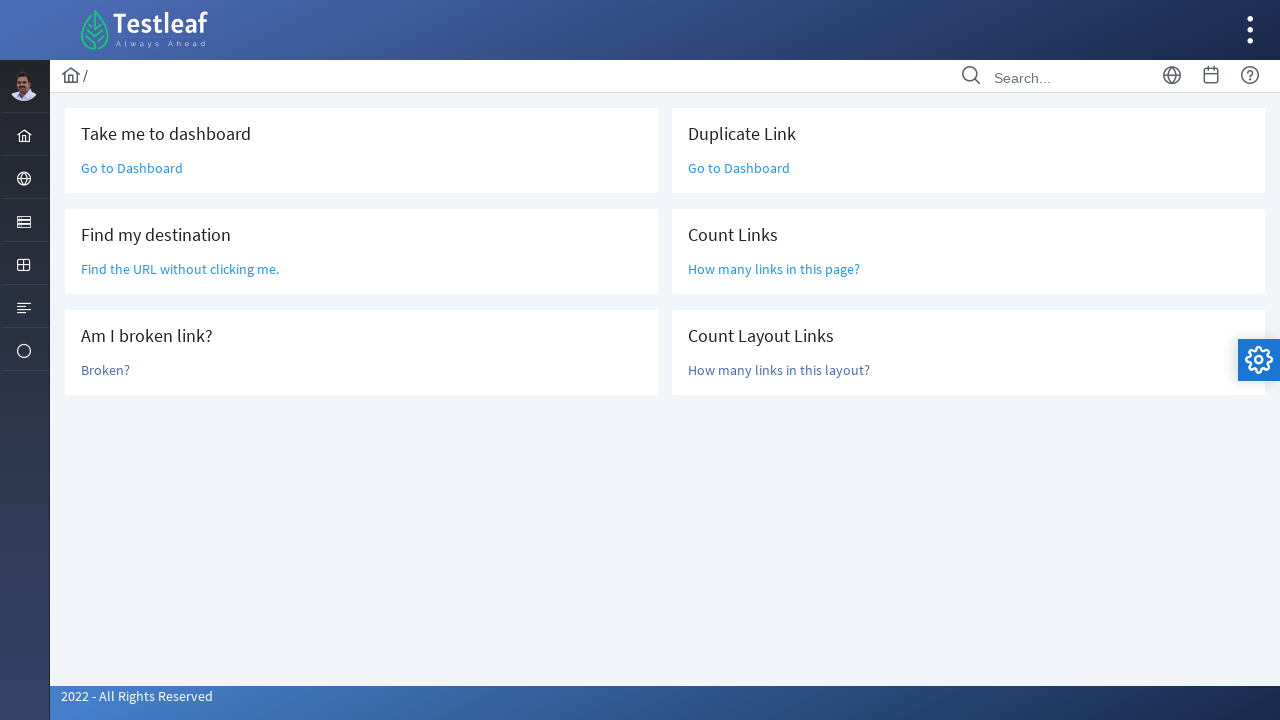

Clicked 'Go to Dashboard' link at (132, 168) on text=Go to Dashboard
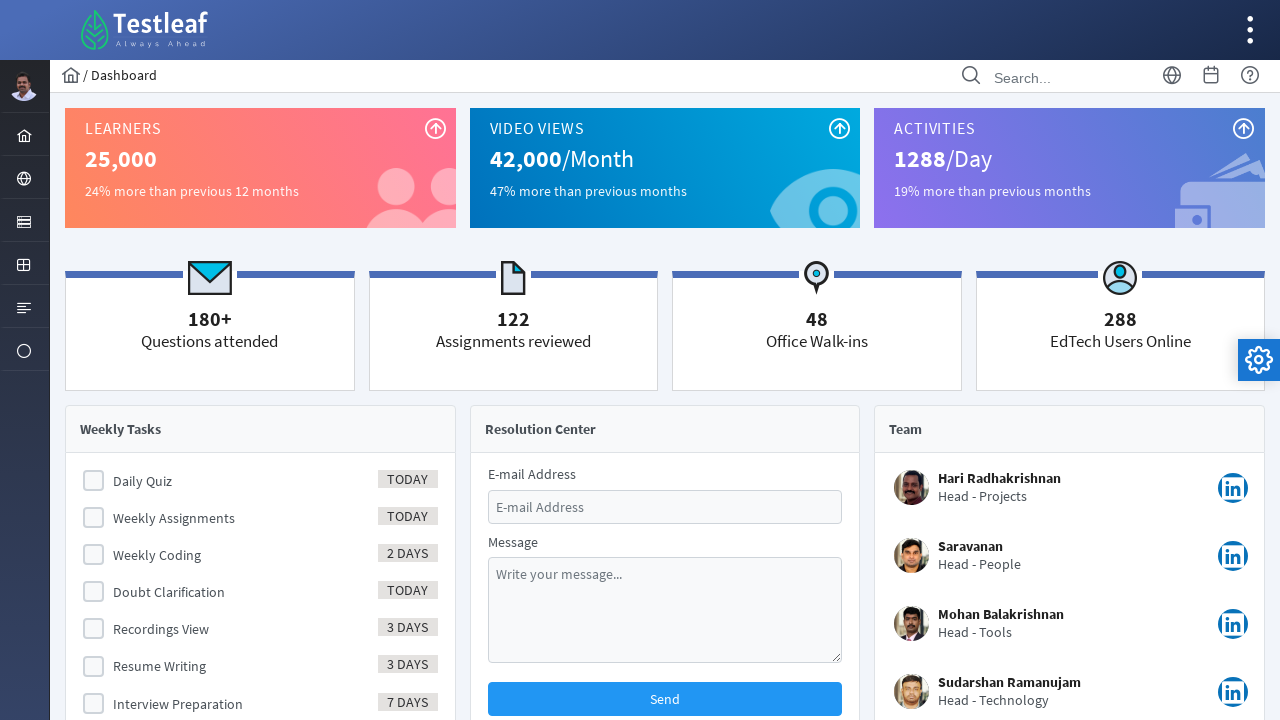

Navigated back from Dashboard
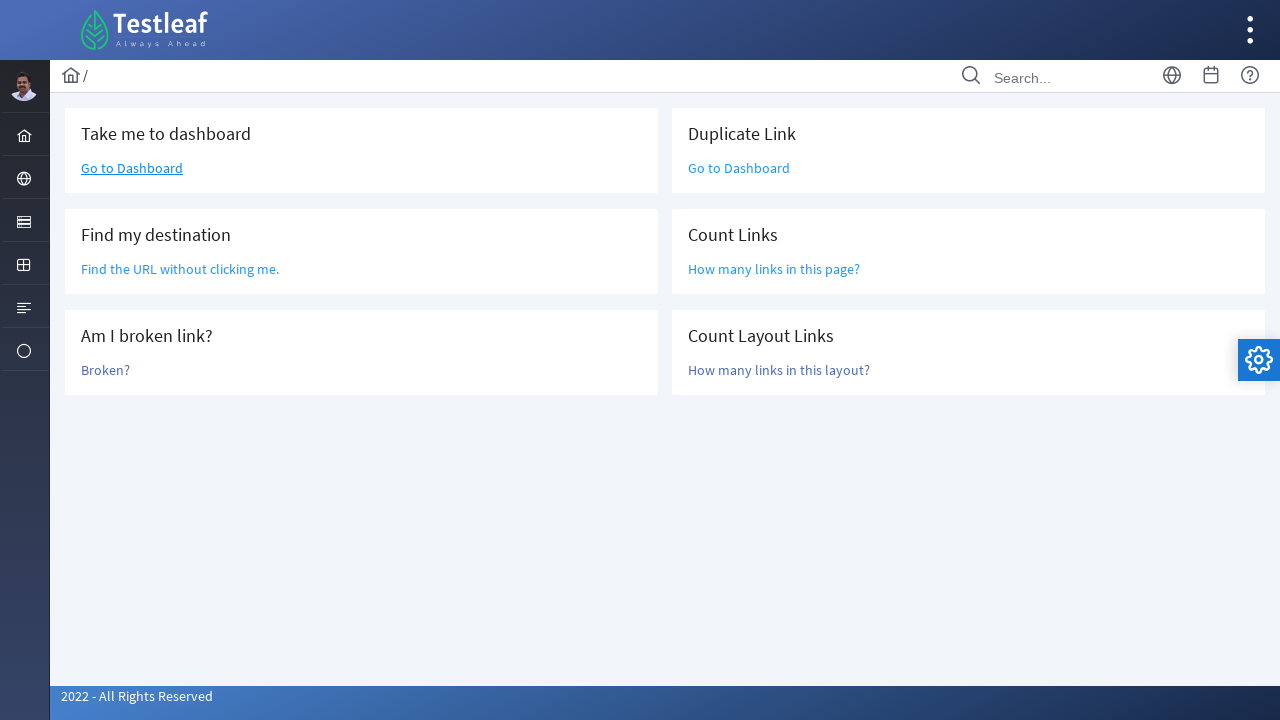

Located the 'Find the URL without clicking me' link element
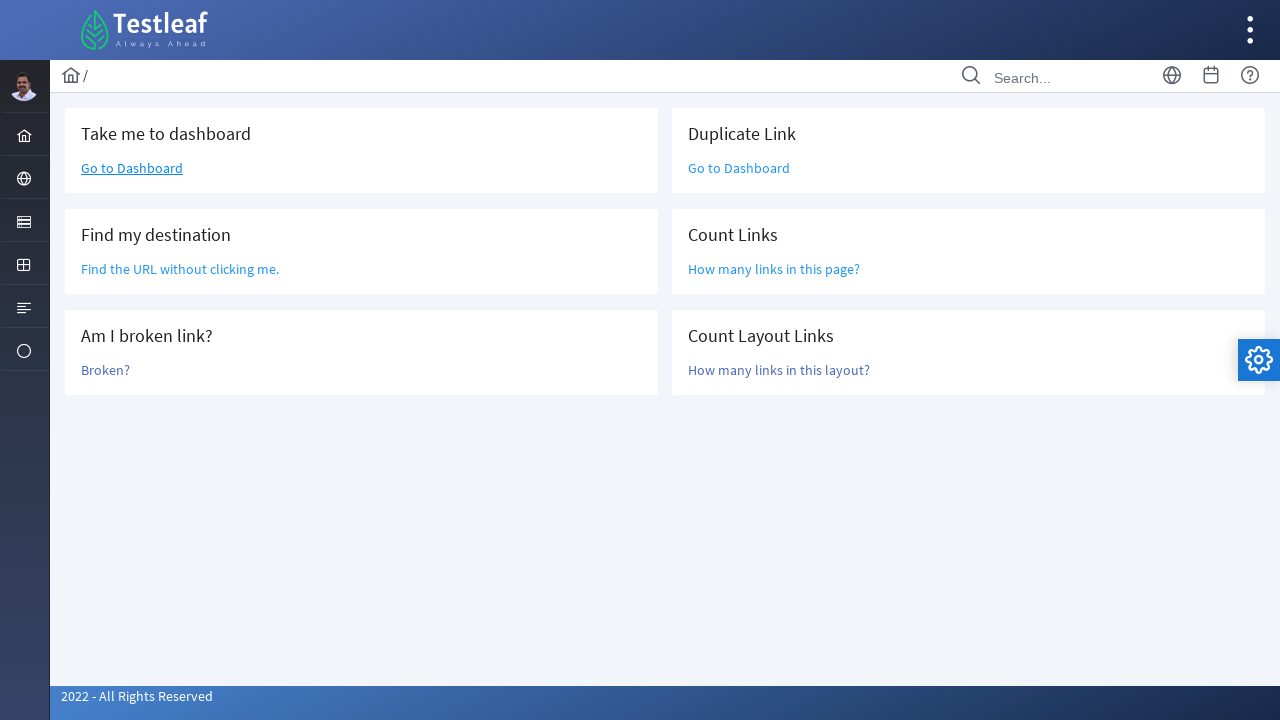

Retrieved href attribute value: /grid.xhtml
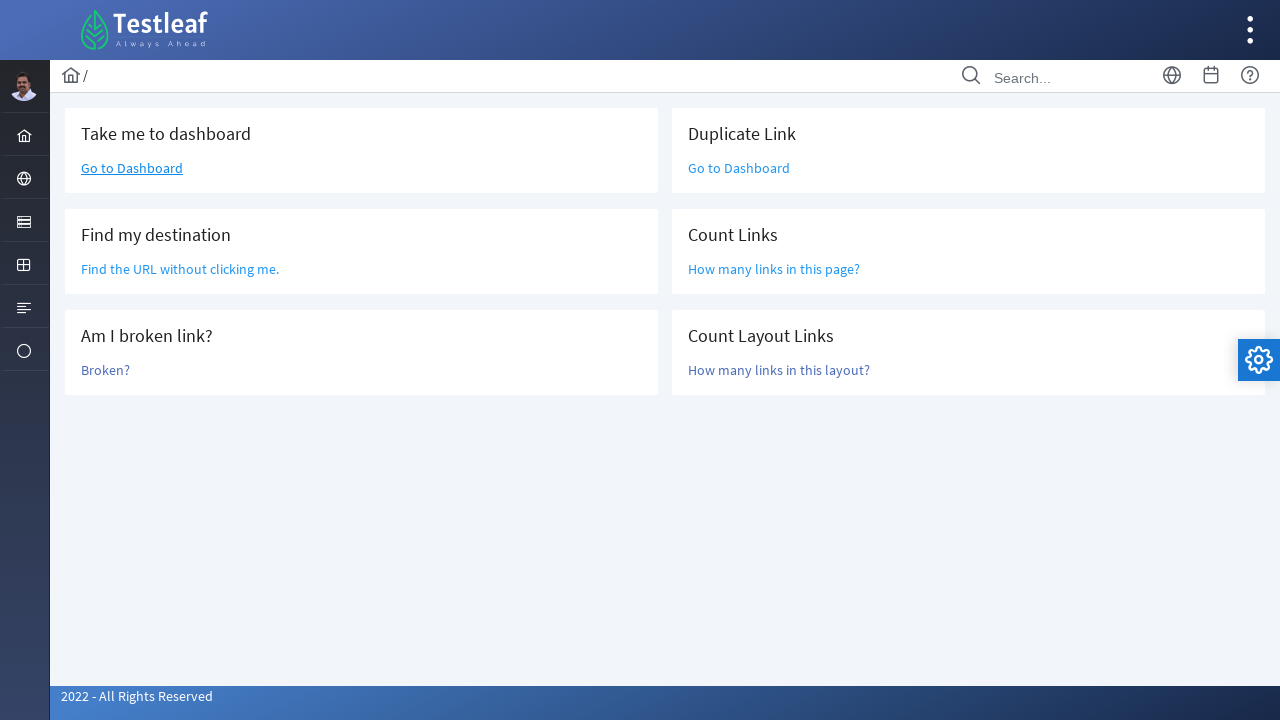

Clicked 'Broken?' link to test for broken link at (106, 370) on text=Broken?
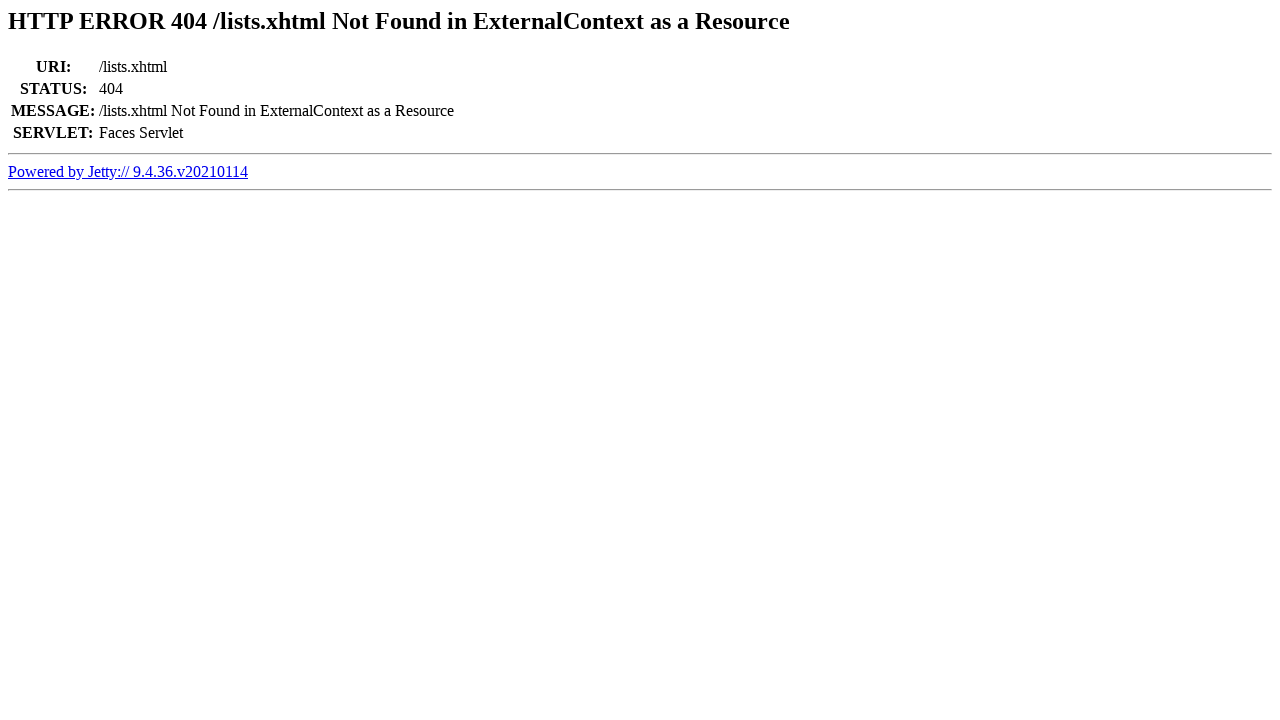

Retrieved page title: Error 404 /lists.xhtml Not Found in ExternalContext as a Resource
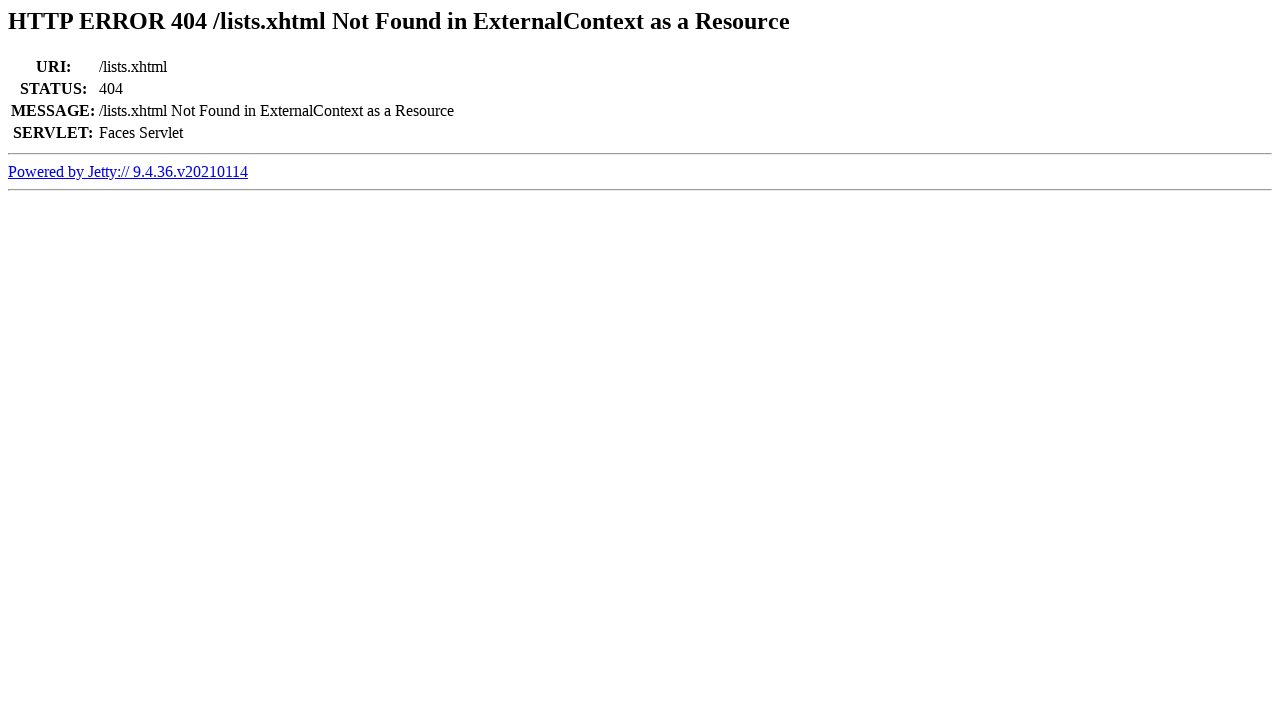

Confirmed link is broken - 404 error detected in page title
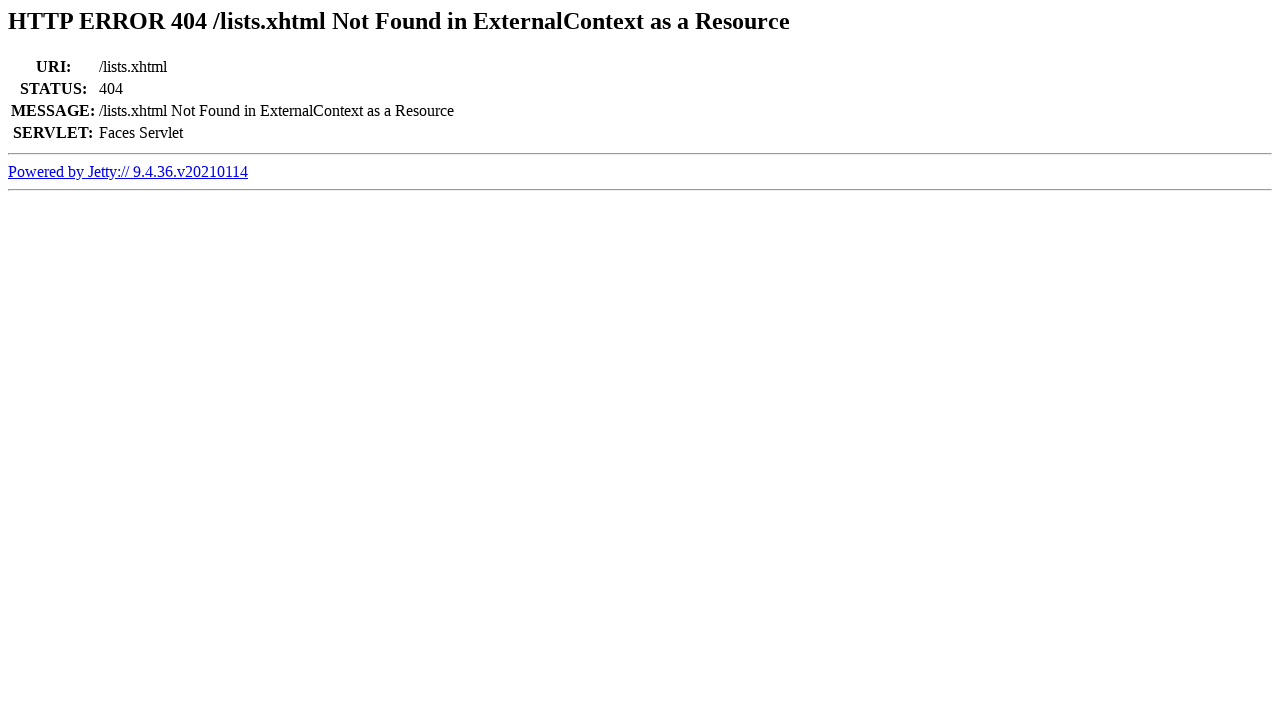

Navigated back from broken link page
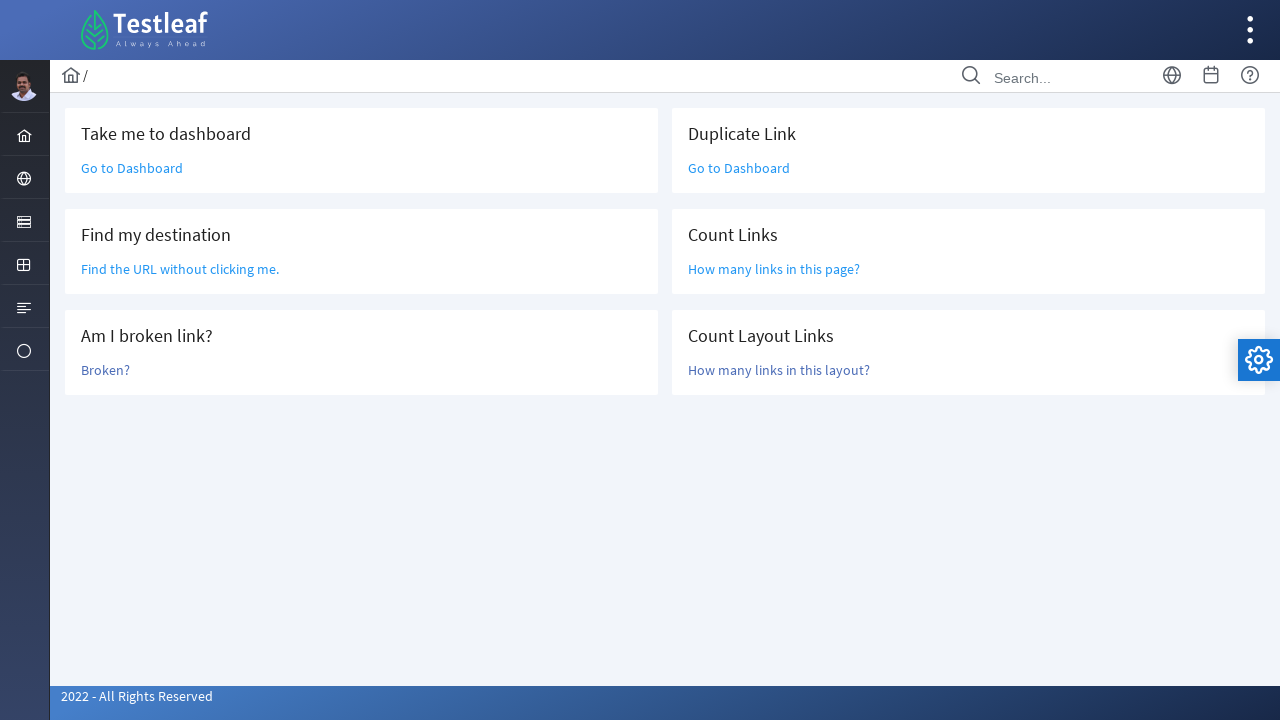

Clicked 'Go to Dashboard' link again at (132, 168) on text=Go to Dashboard
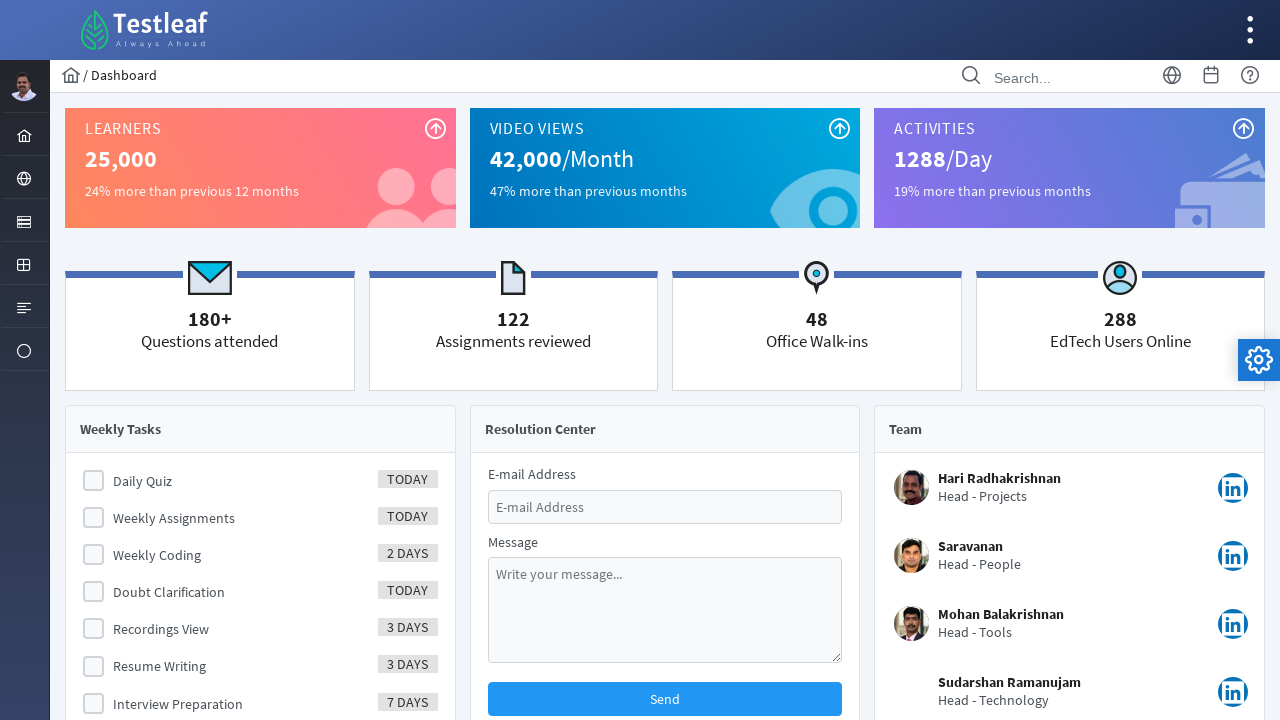

Navigated back from Dashboard again
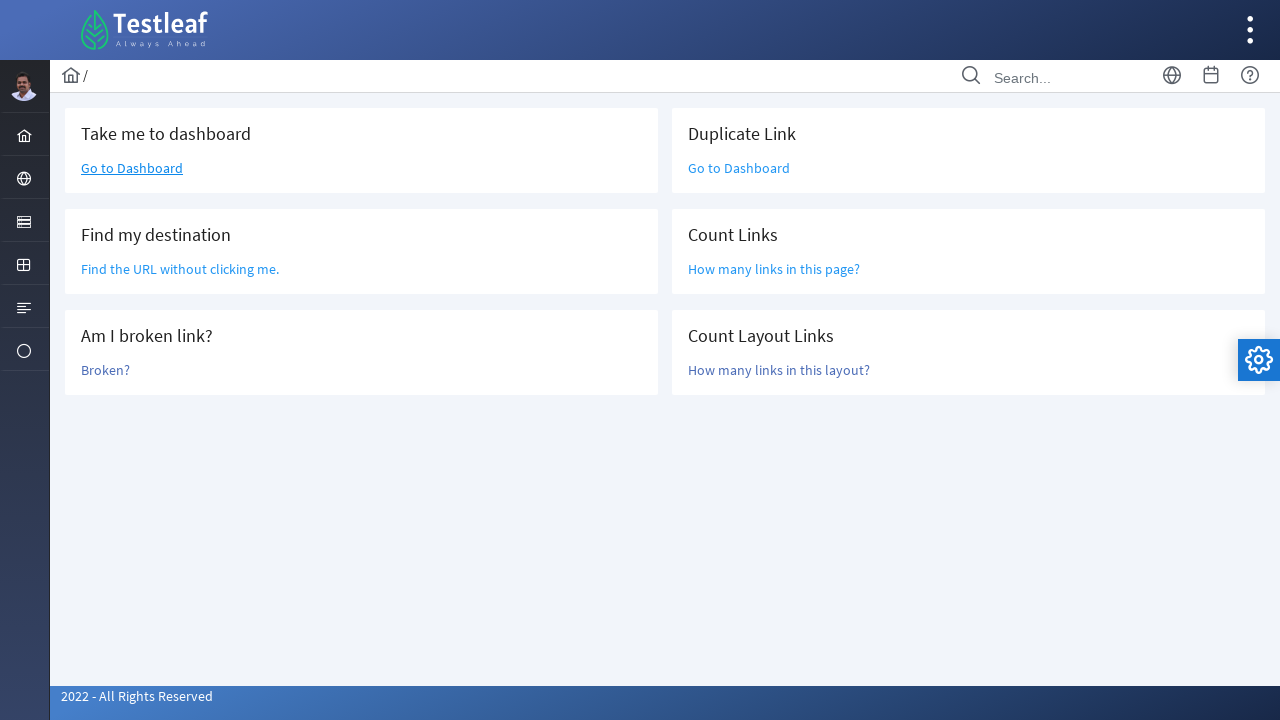

Located all anchor elements on the page
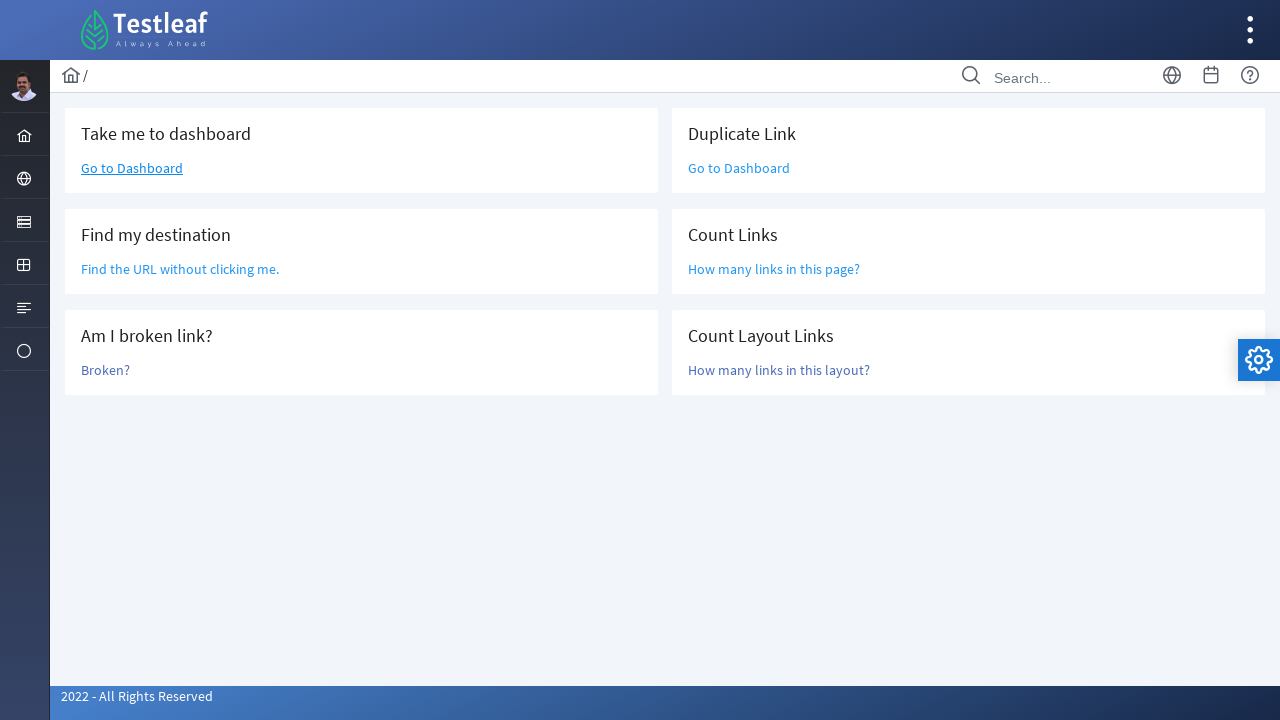

Counted total links on page: 47
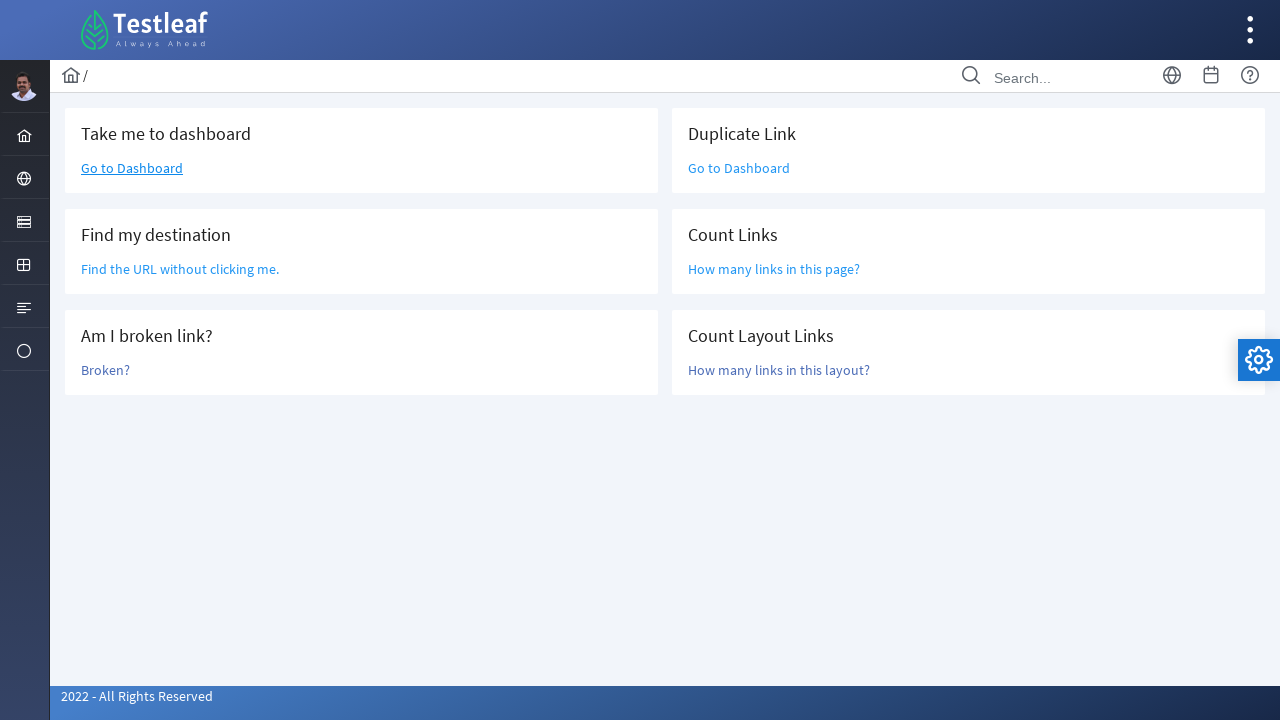

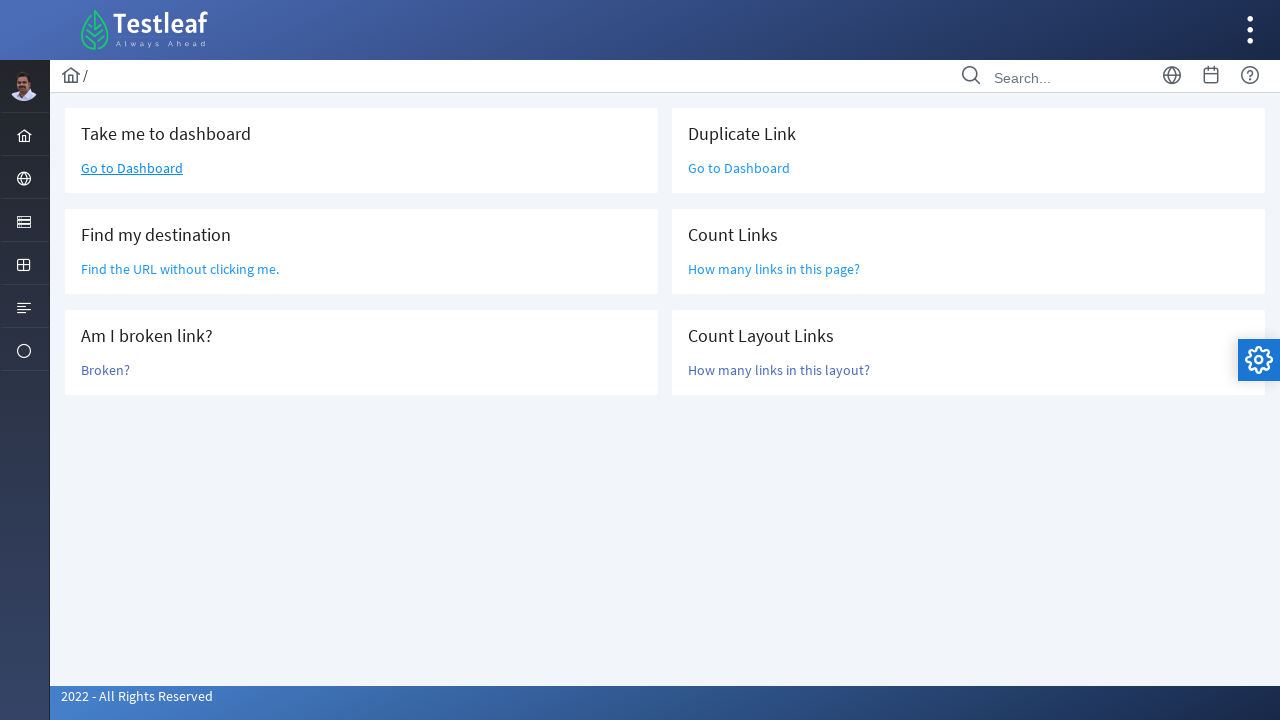